Tests that the search functionality rejects a book name with special symbols embedded and shows a confirmation message

Starting URL: https://www.sharelane.com/cgi-bin/main.py

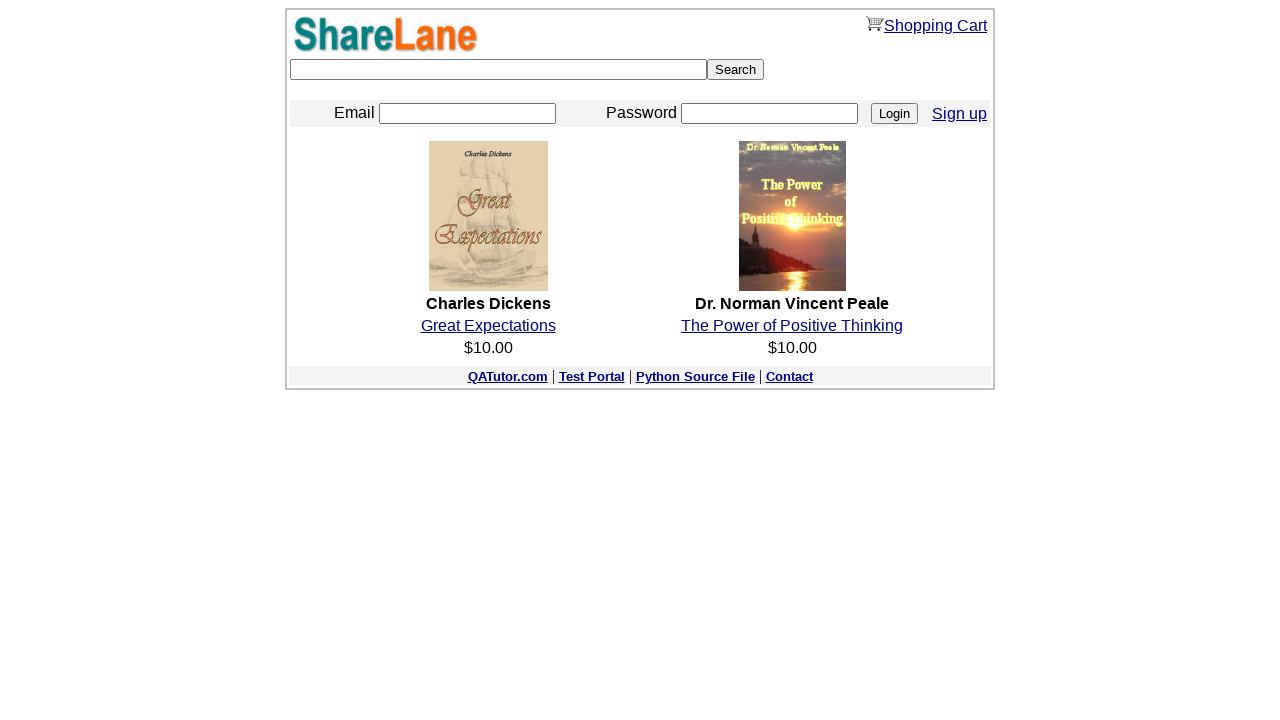

Filled search field with book name containing special symbols 'gr!ea;t' on [type=text]
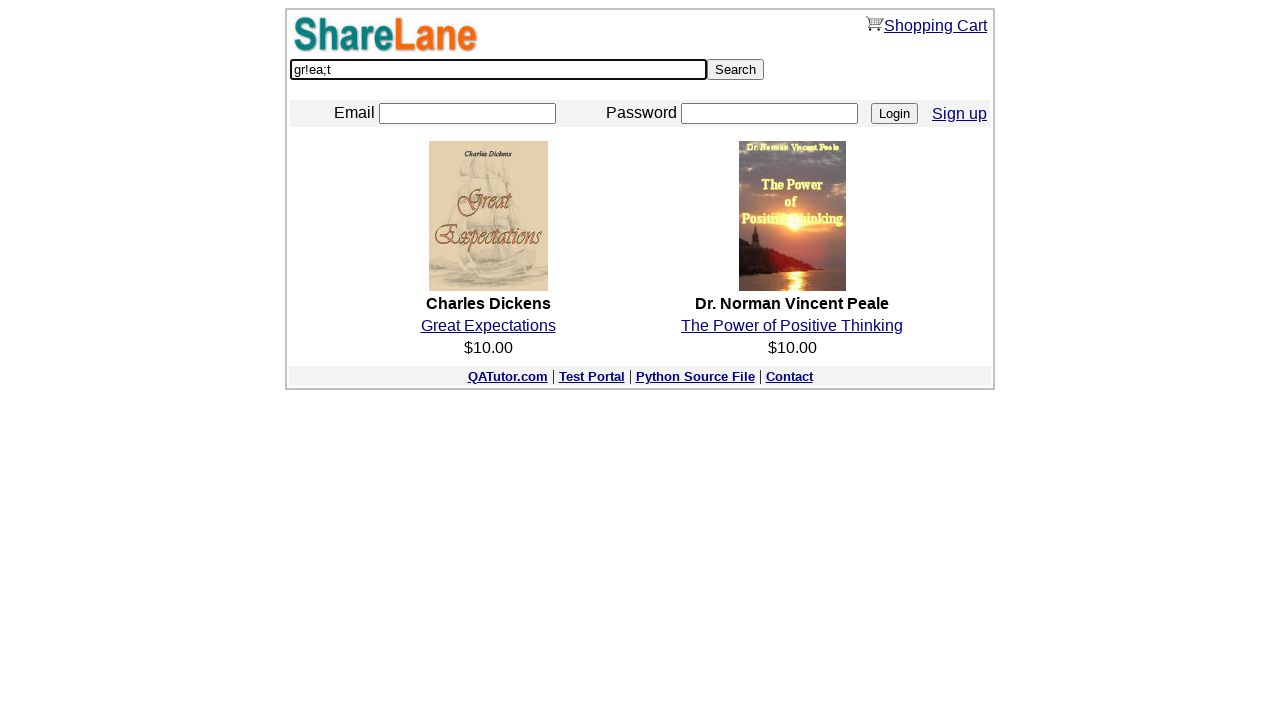

Clicked Search button to submit query with special symbols at (736, 70) on [value=Search]
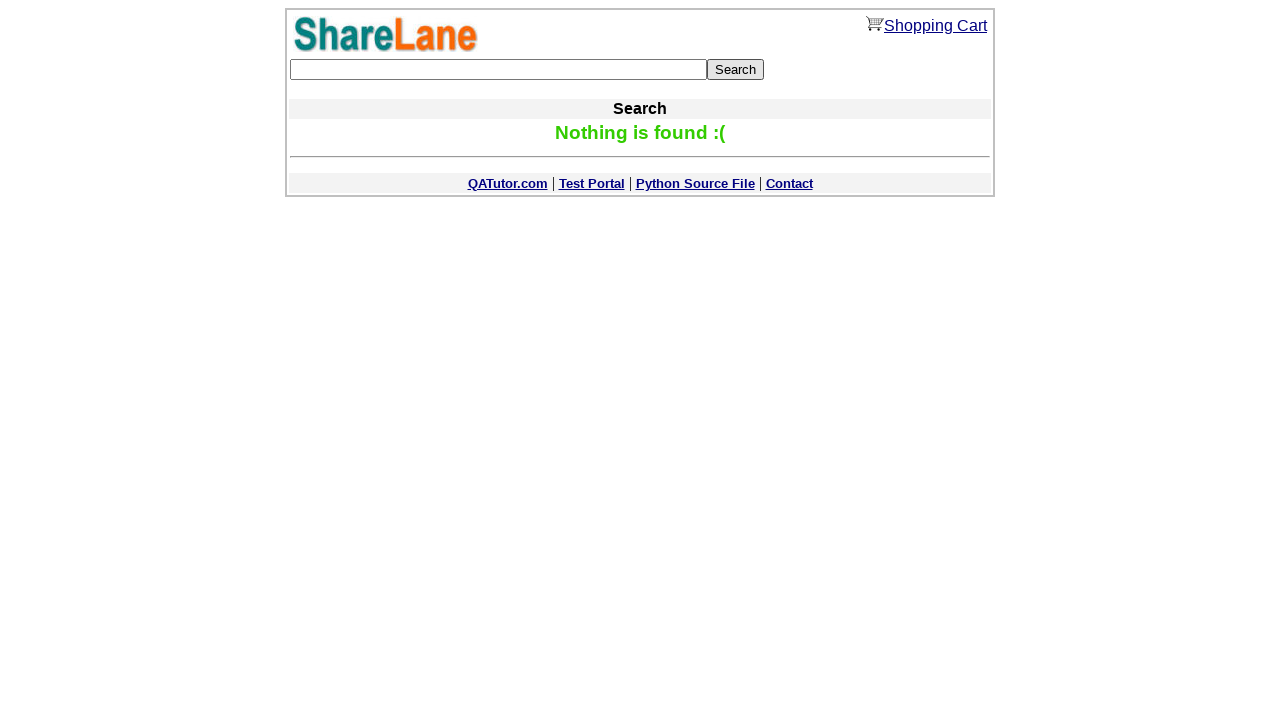

Confirmation message appeared, confirming search rejected book name with special symbols
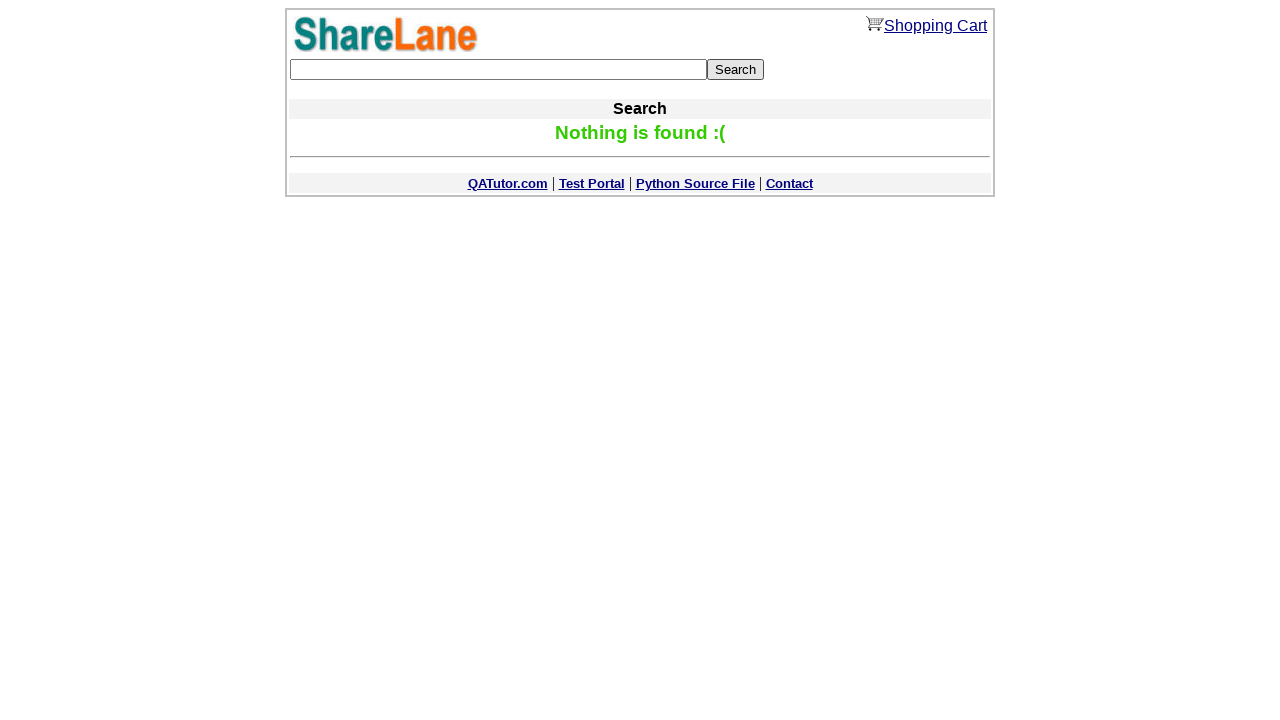

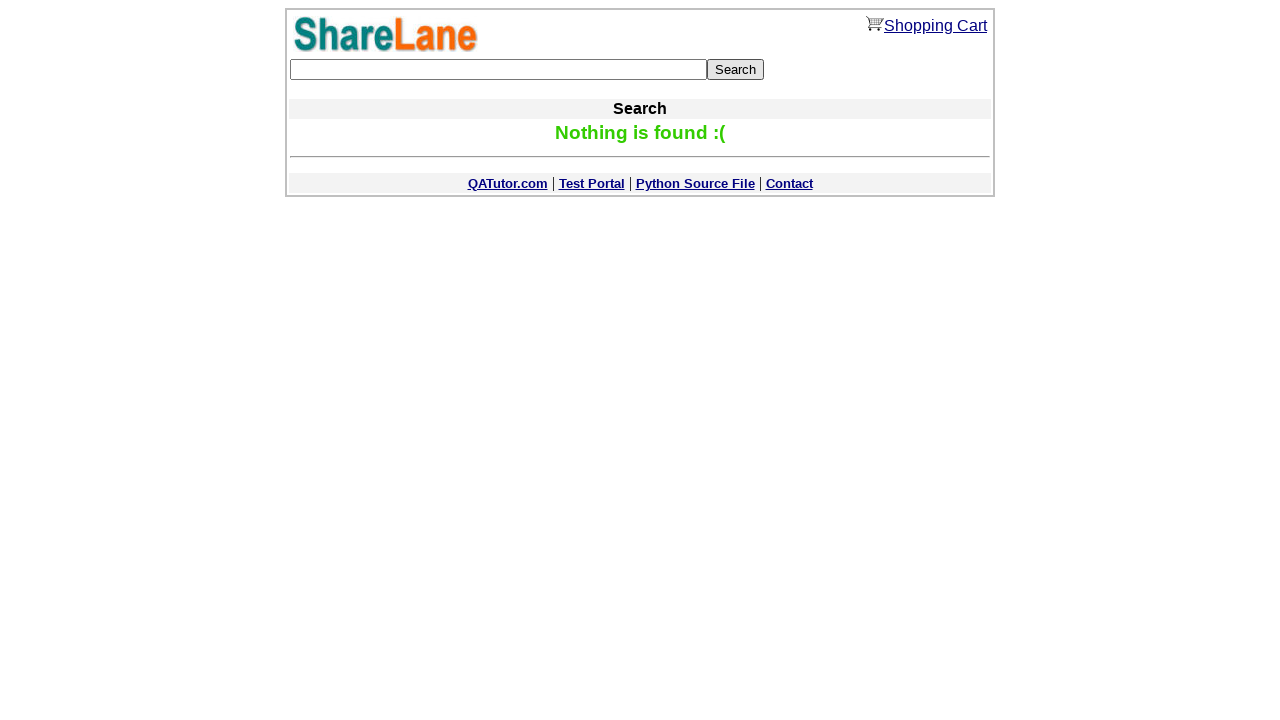